Tests Python.org search functionality by entering "pycon" in the search box and submitting the search

Starting URL: http://www.python.org

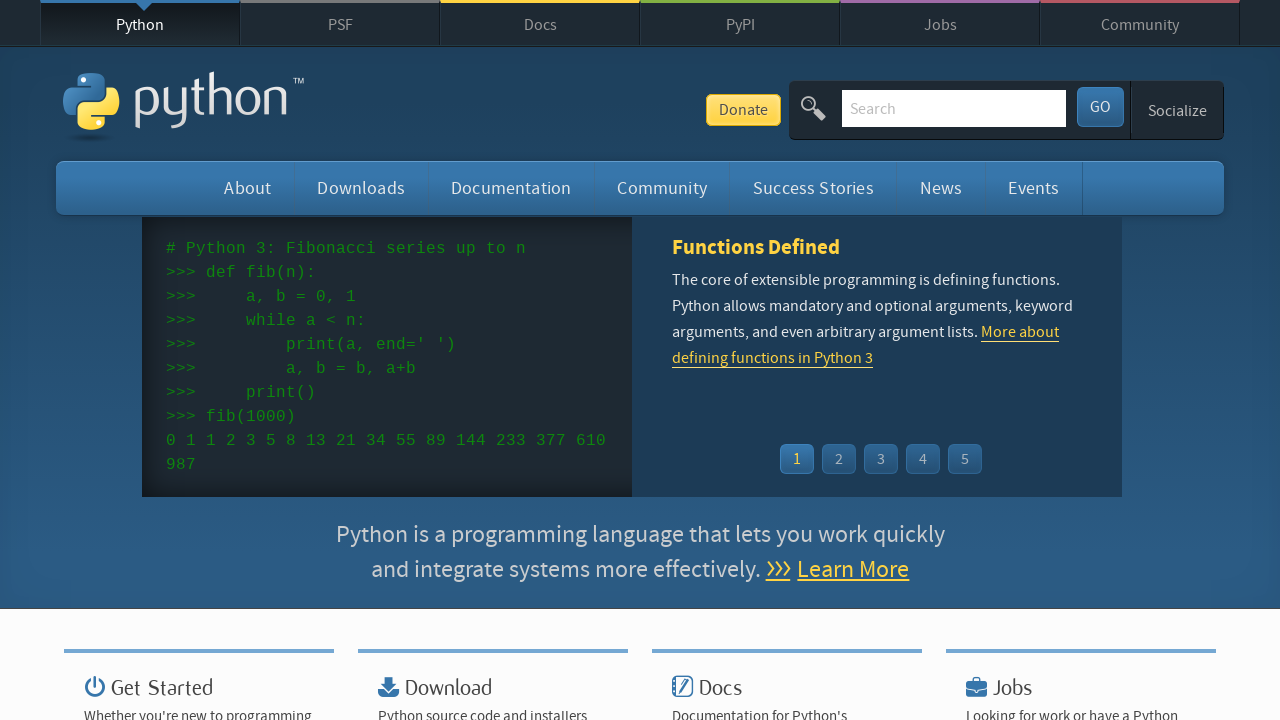

Located and cleared the search box on input[name='q']
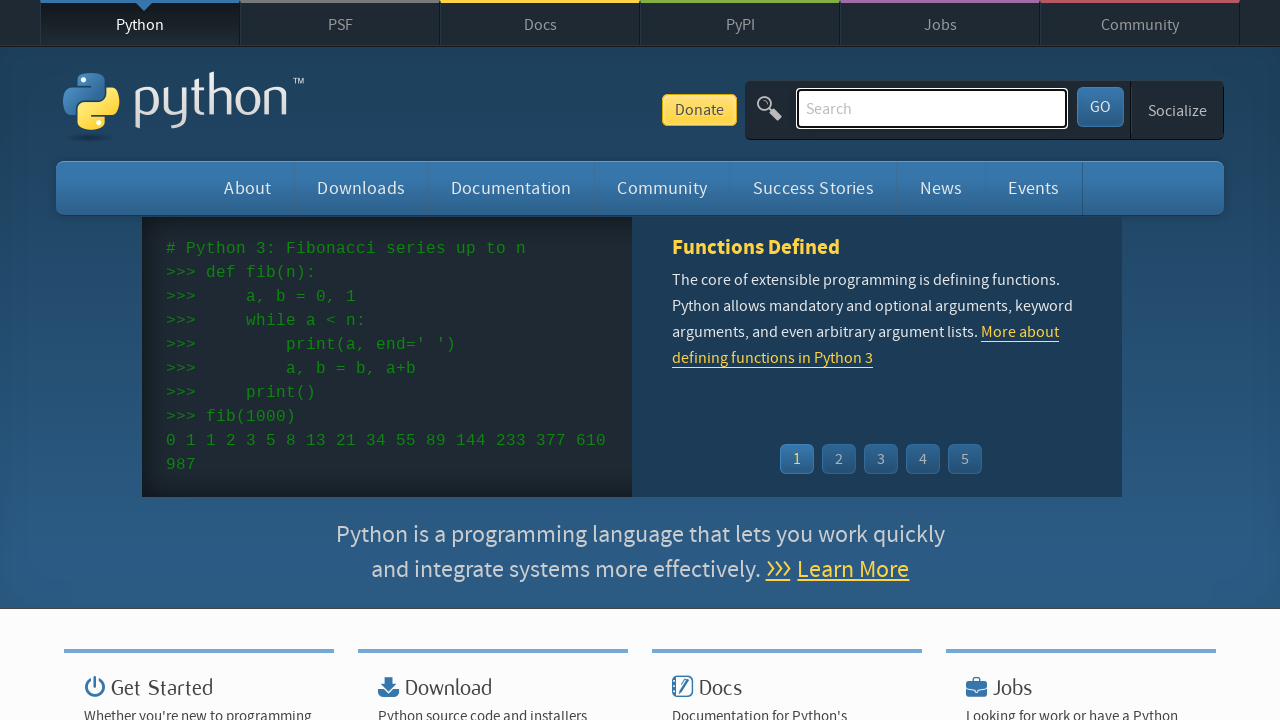

Entered 'pycon' in the search box on input[name='q']
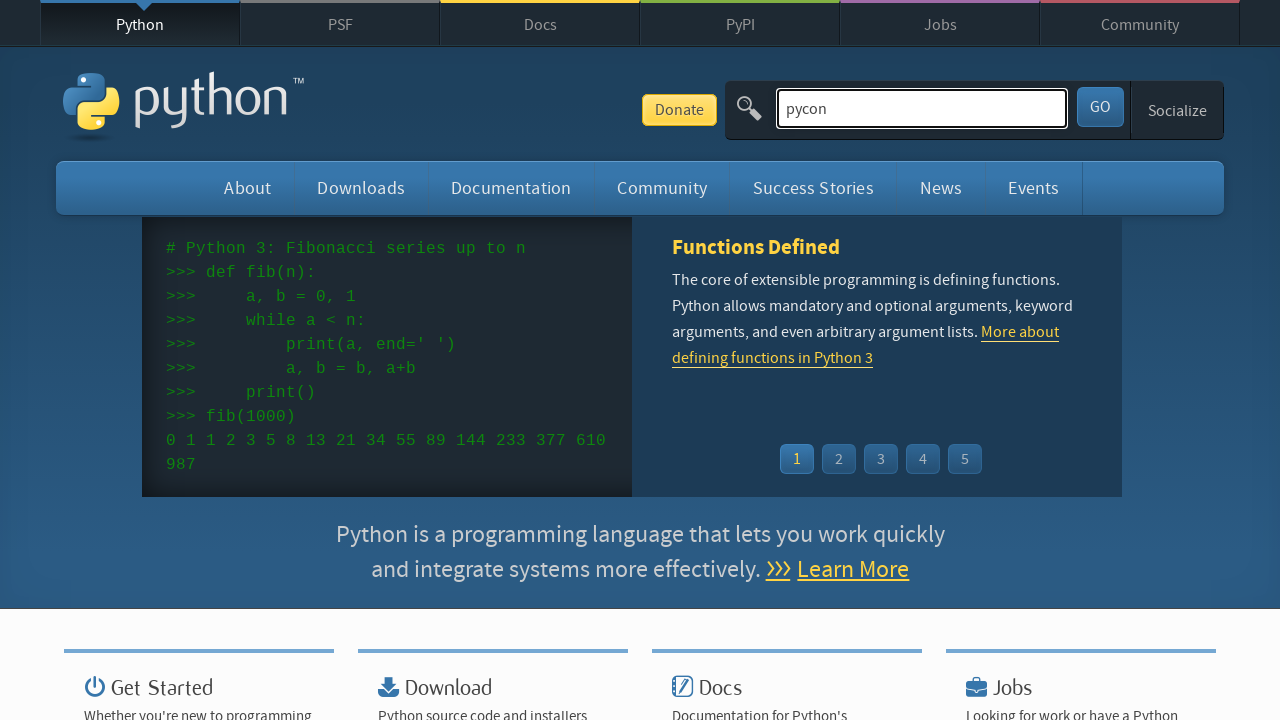

Submitted search by pressing Enter on input[name='q']
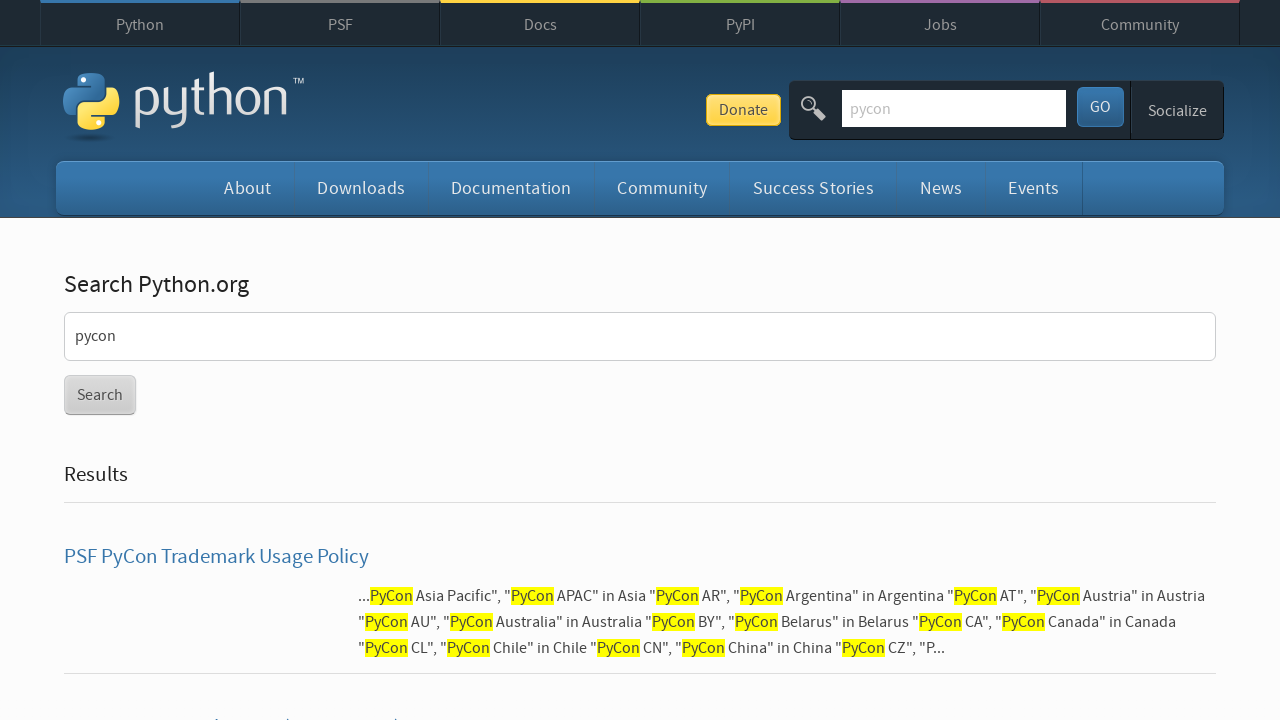

Search results page loaded
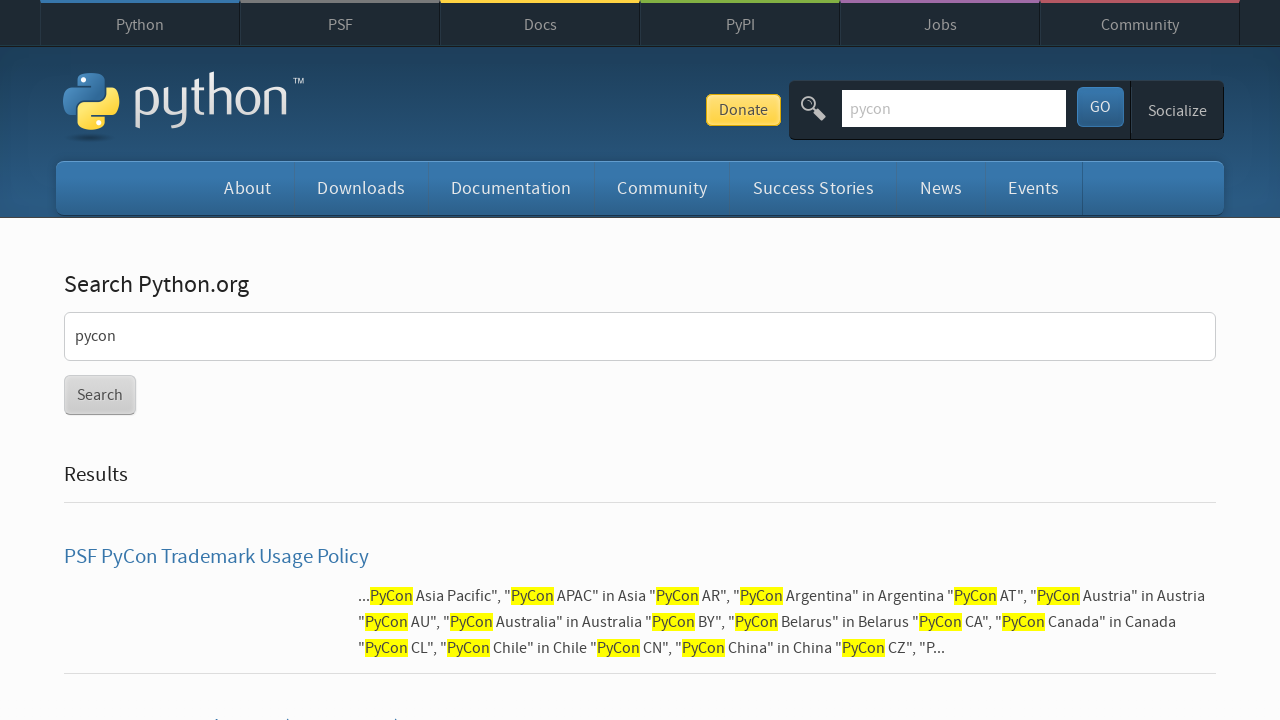

Verified that search results were returned
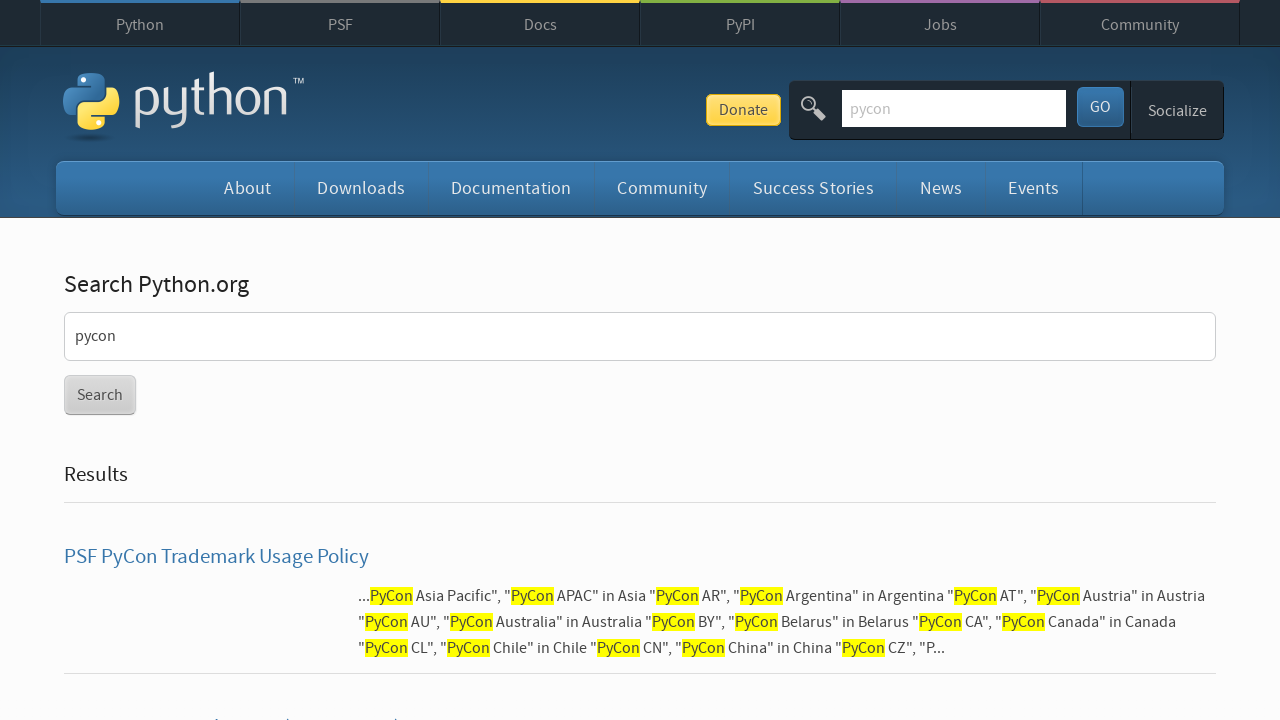

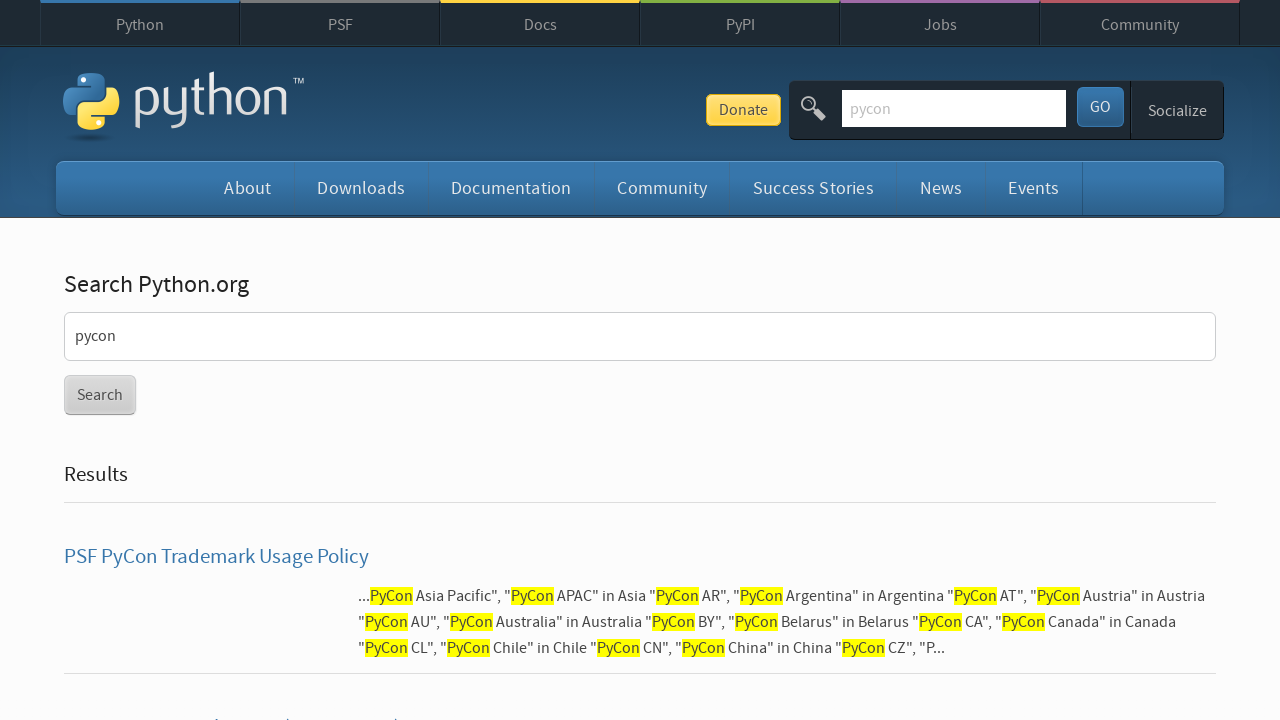